Tests file download functionality by navigating to a download page and clicking on two download links (PNG image and PDF document)

Starting URL: https://bonigarcia.dev/selenium-webdriver-java/download.html

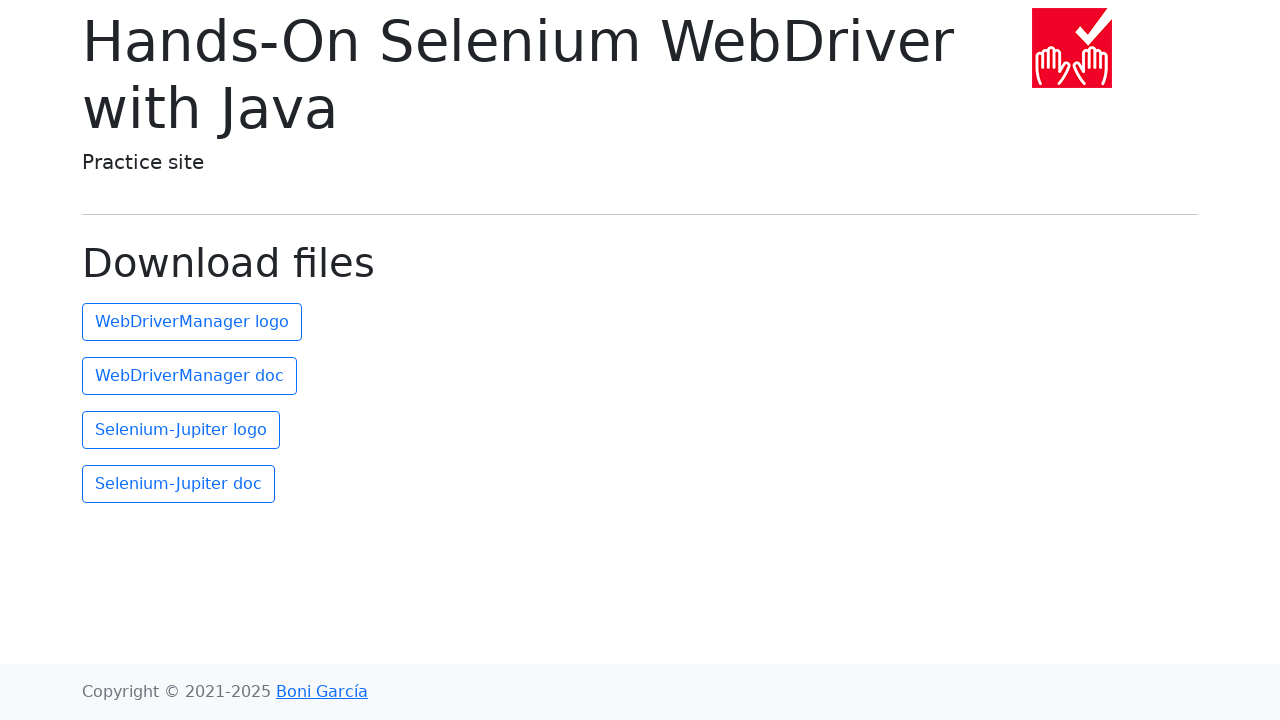

Clicked the first download link (PNG image) at (192, 322) on xpath=(//a)[2]
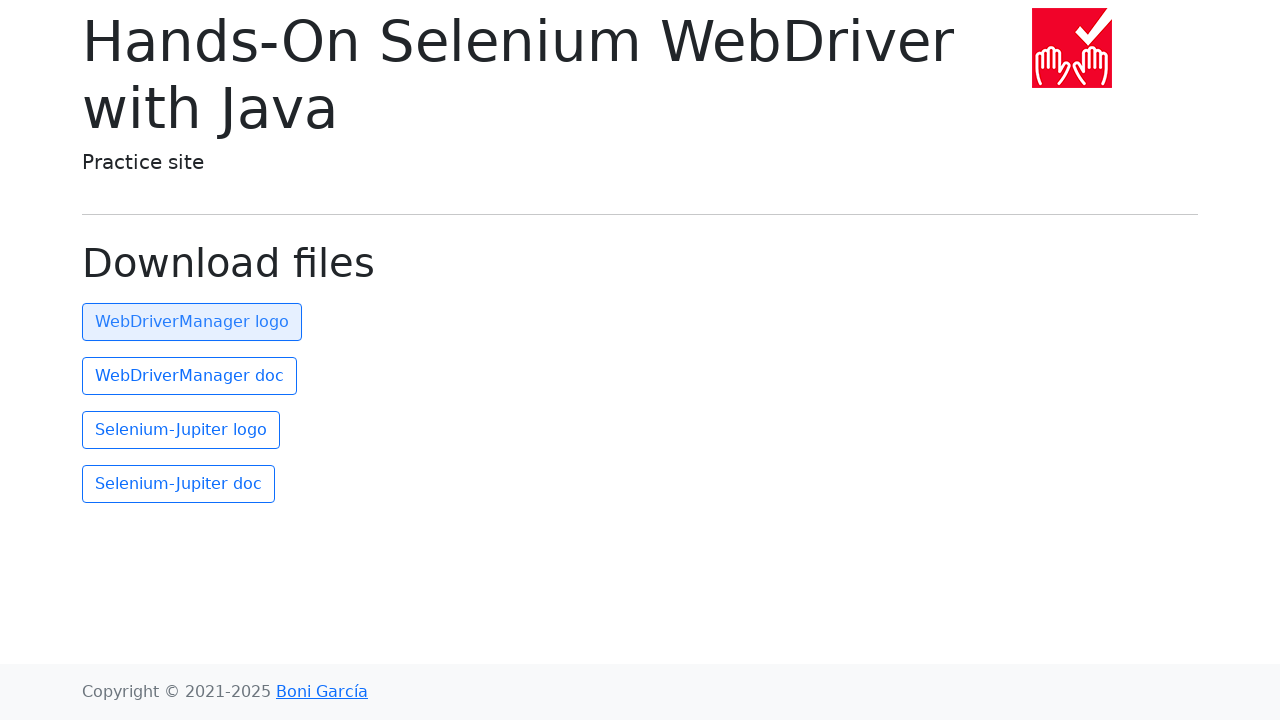

Clicked the second download link (PDF document) at (190, 376) on xpath=(//a)[3]
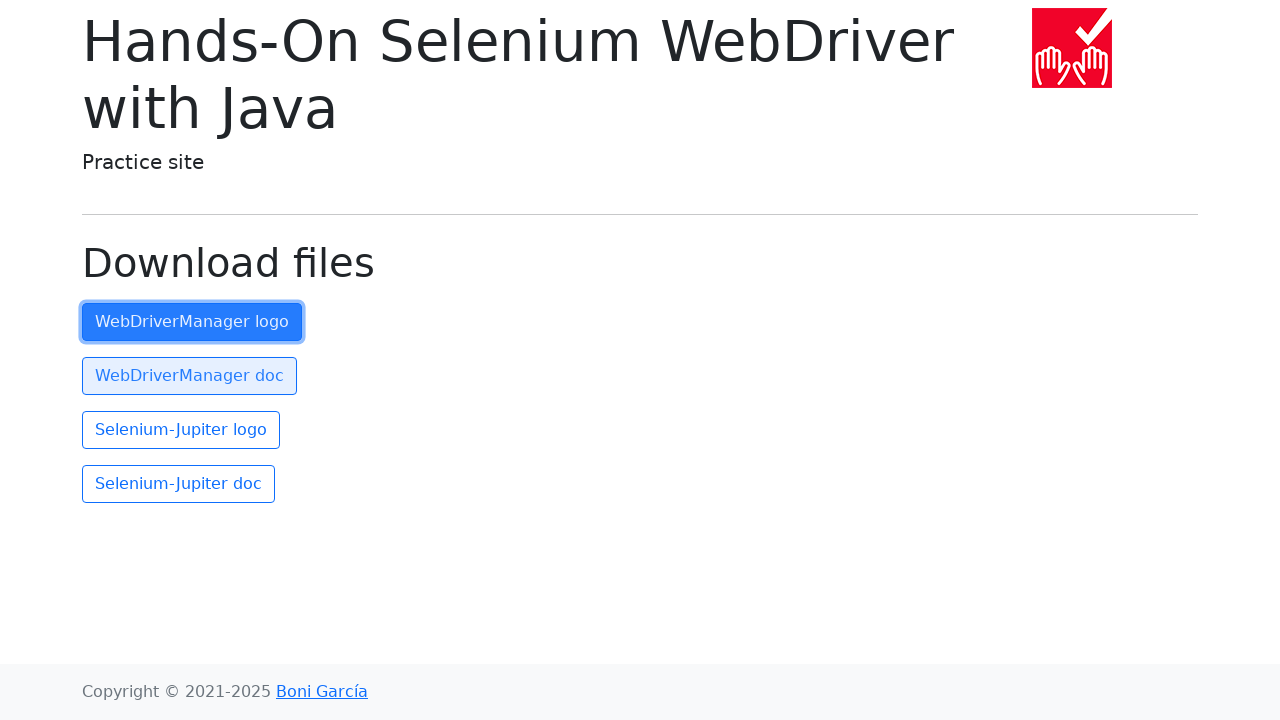

Waited 2 seconds for downloads to initiate
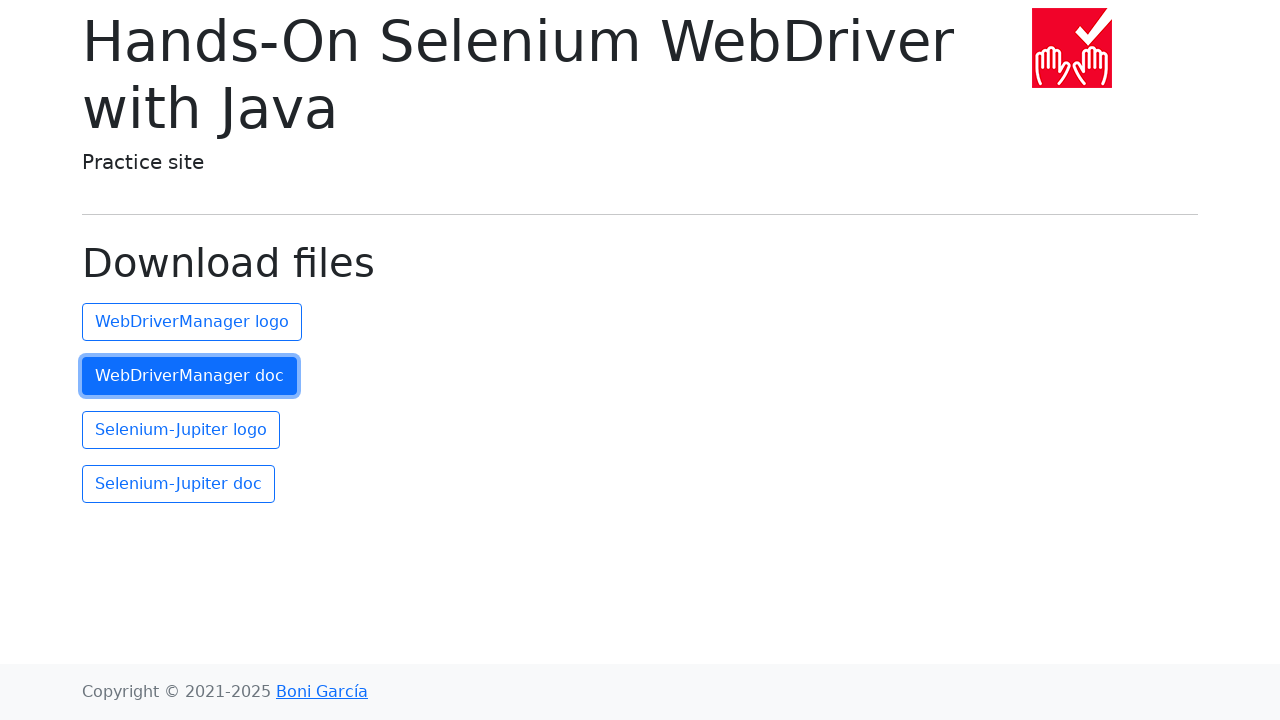

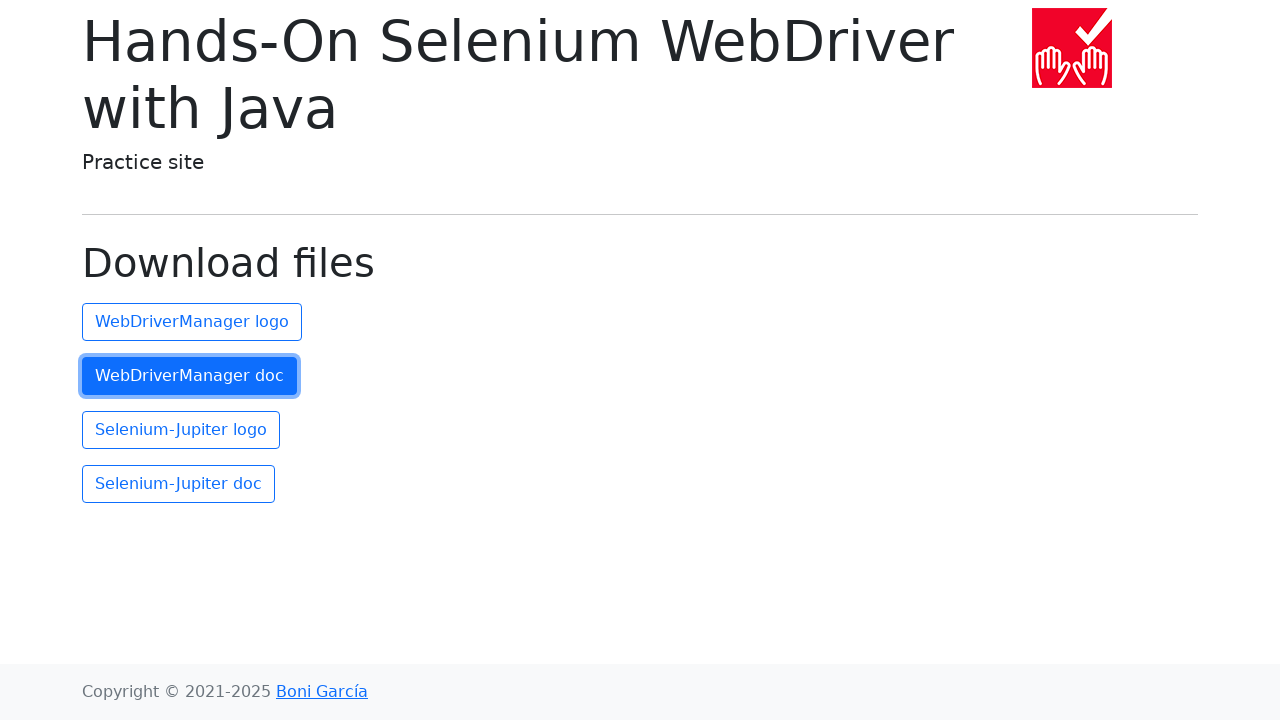